Navigates to a Playwright learning materials page and clicks on a link to access Lesson 1 (Register Page)

Starting URL: https://material.playwrightvn.com/

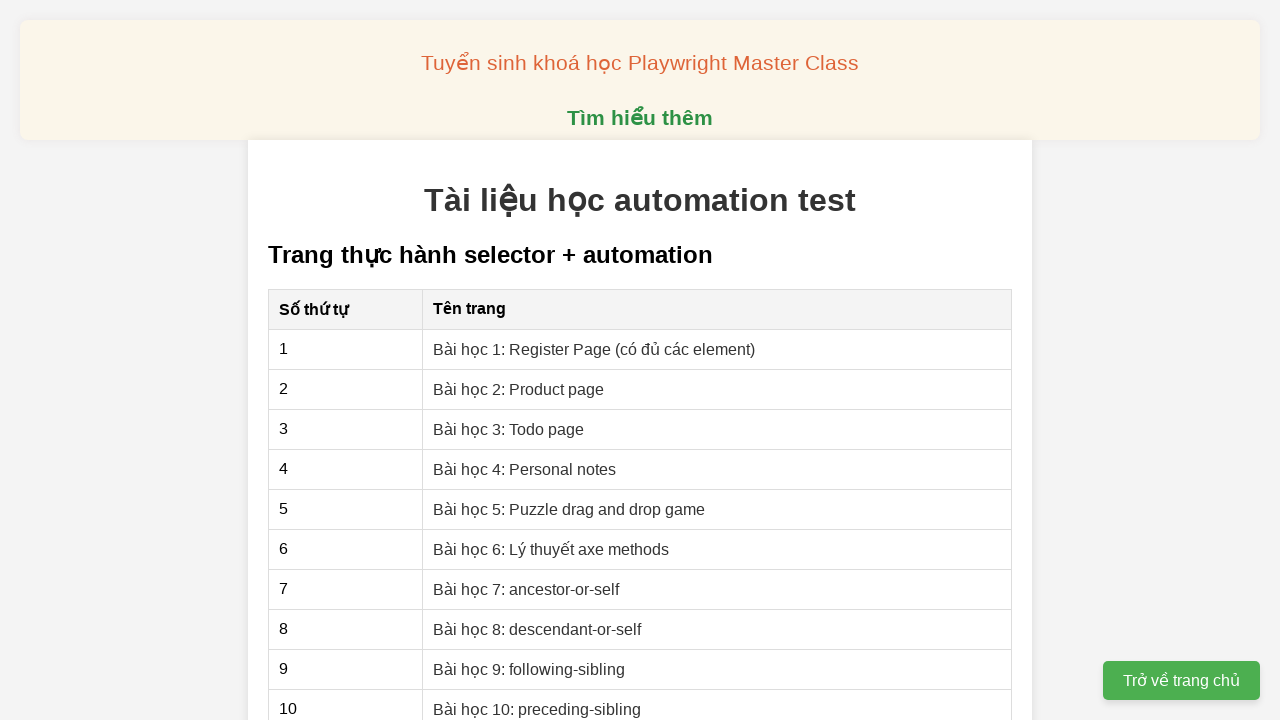

Navigated to Playwright learning materials page
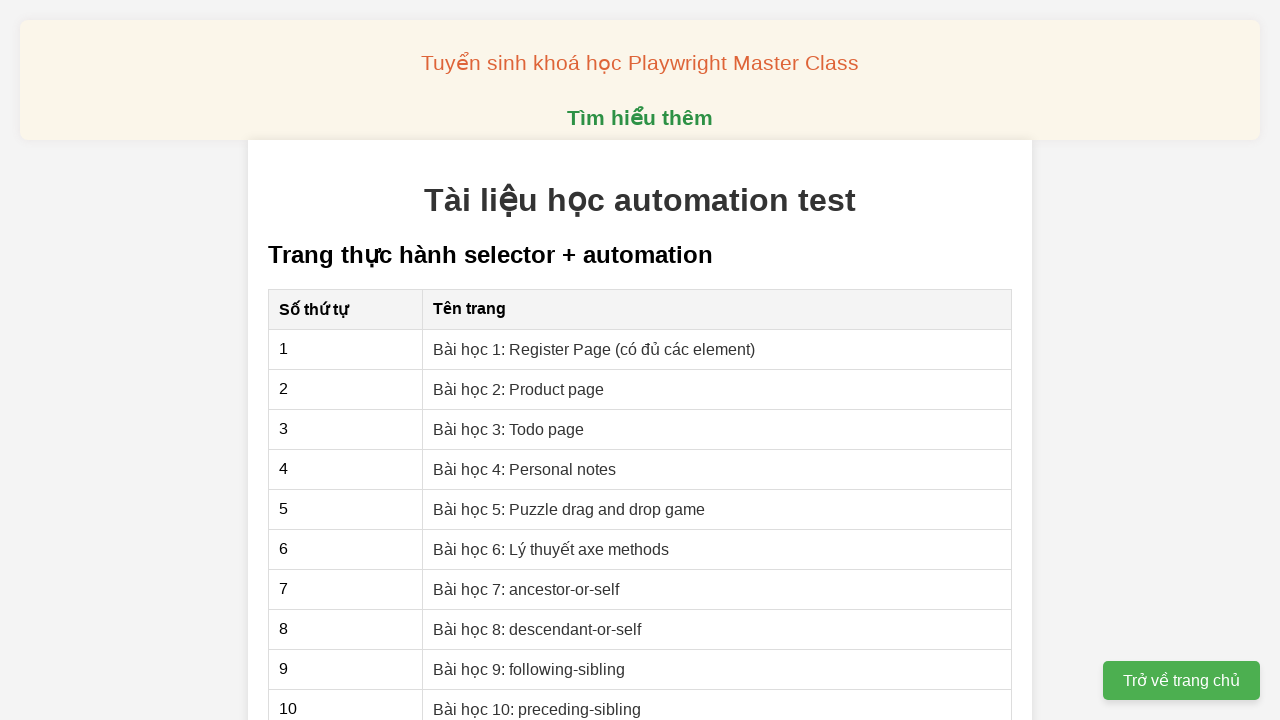

Clicked on link to access Lesson 1 (Register Page) at (594, 349) on xpath=//a[contains(text(),'Bài học 1: Register Page (có đủ các element)')]
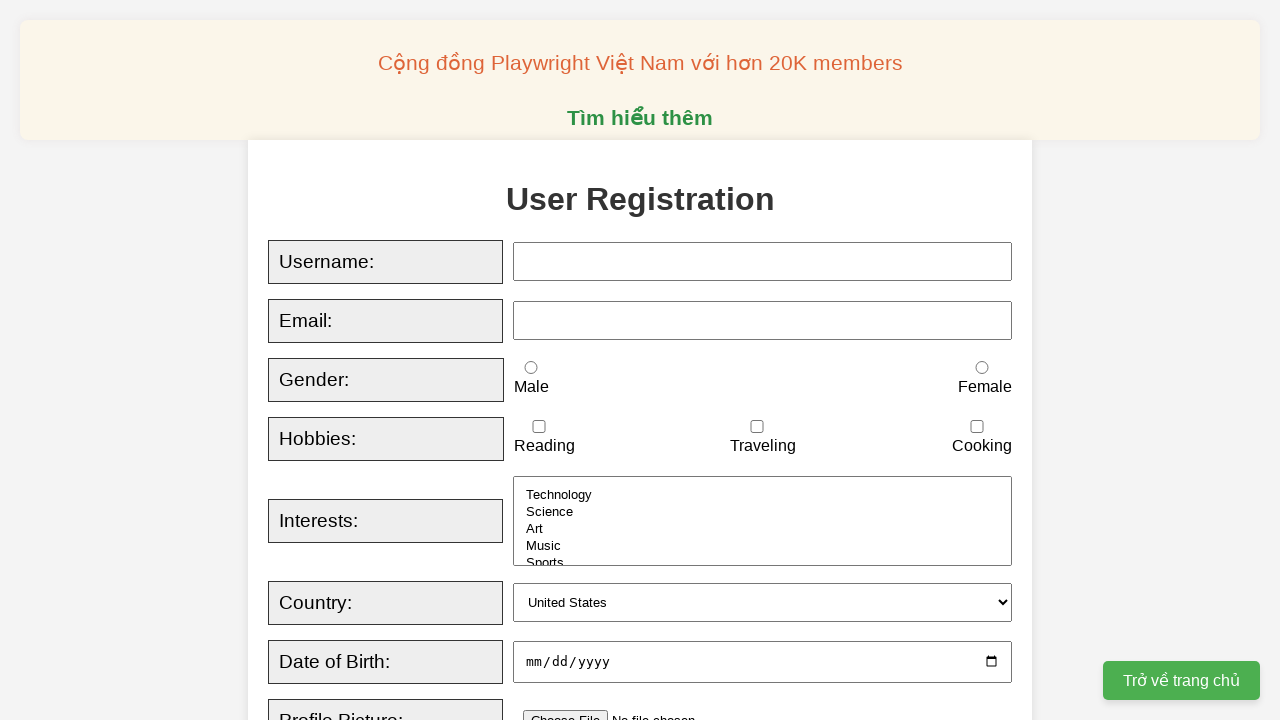

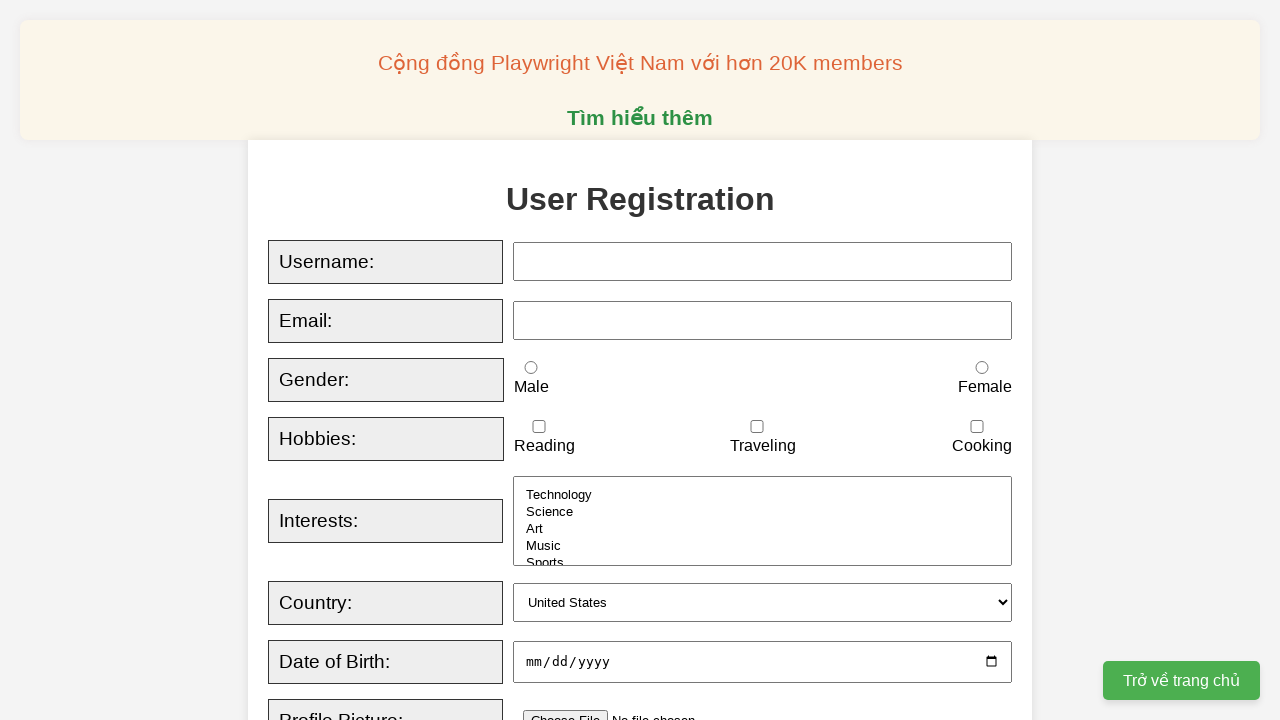